Tests opening a new browser tab by clicking a button and verifies content in the new tab

Starting URL: https://demoqa.com/browser-windows

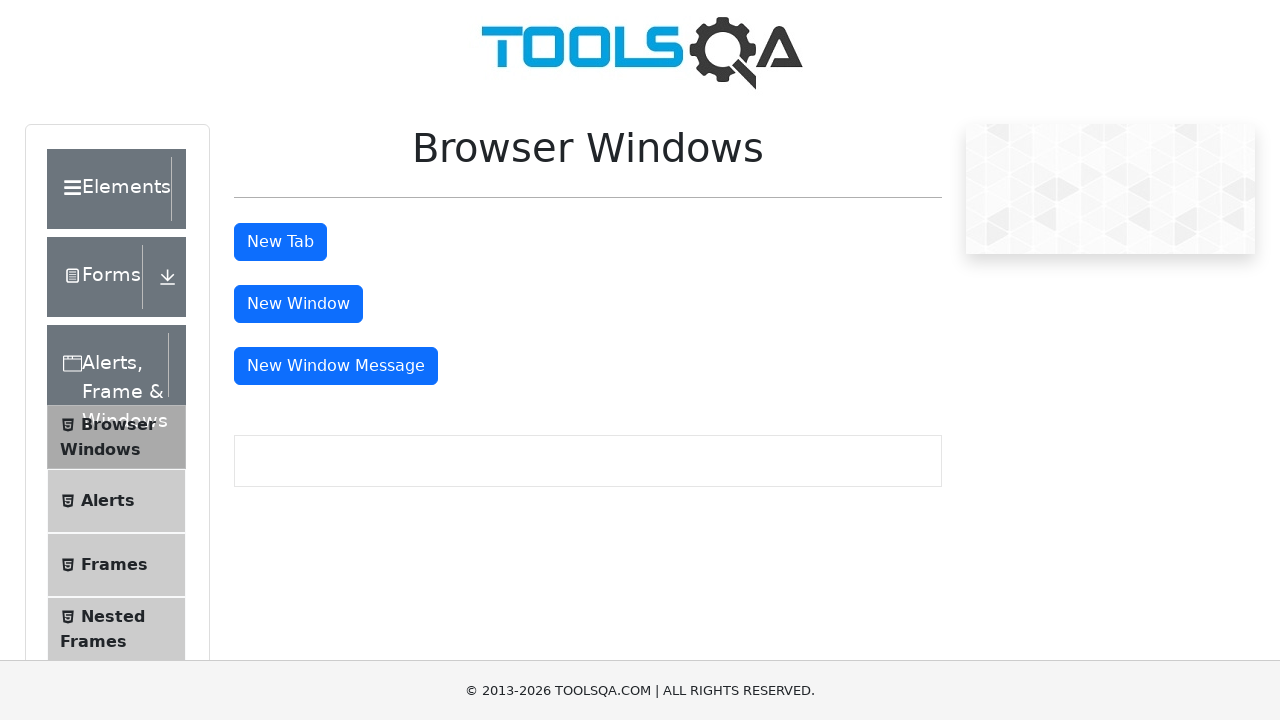

Clicked 'New Tab' button to open new browser tab at (280, 242) on #tabButton
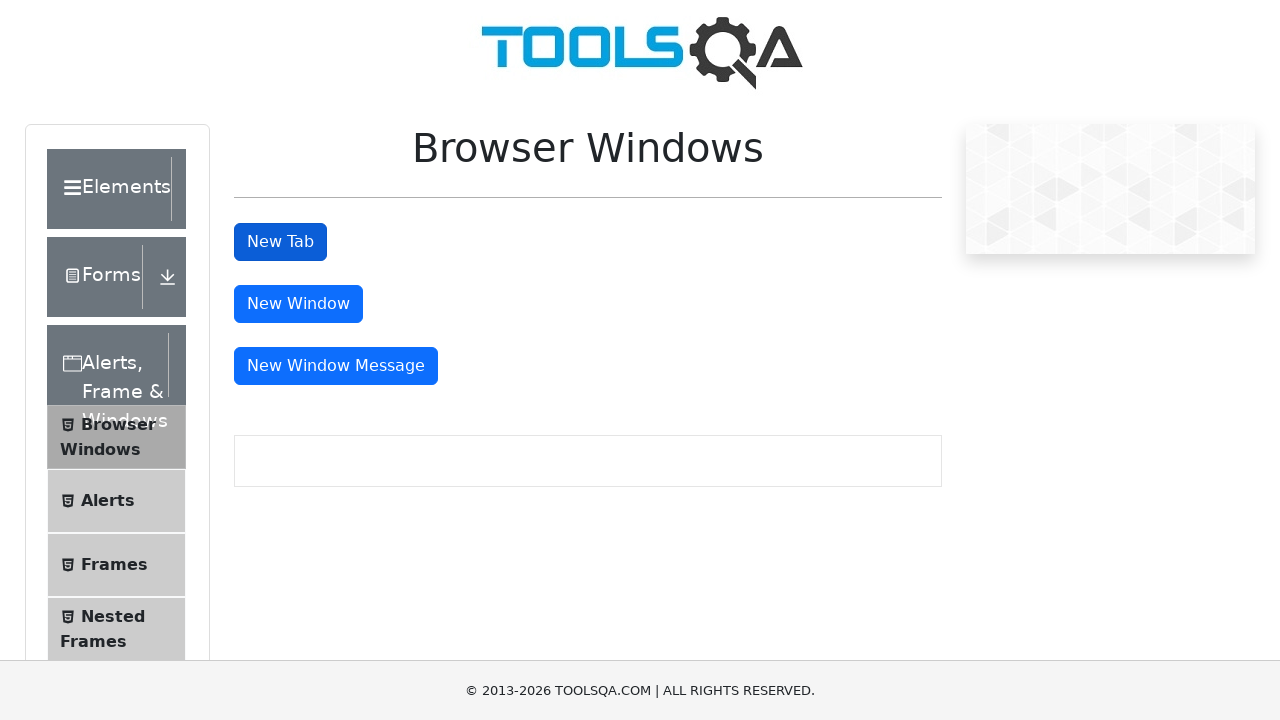

Captured new page object from opened tab
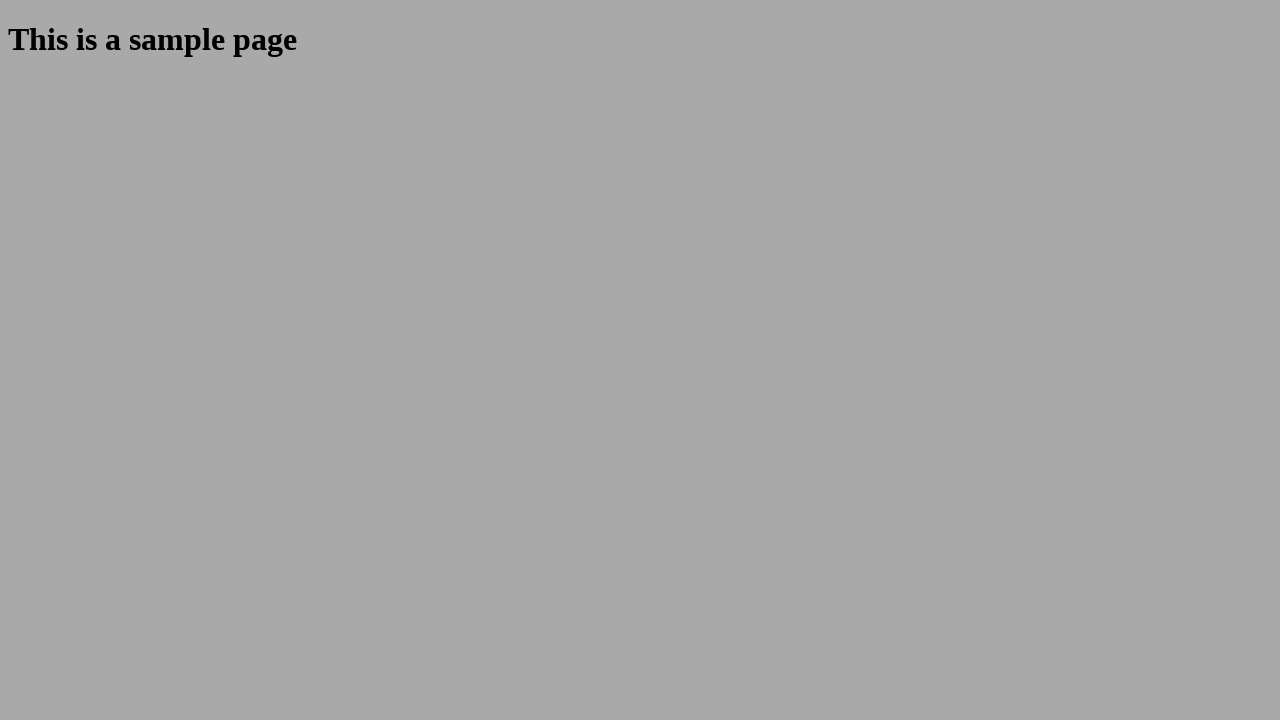

New tab page load state completed
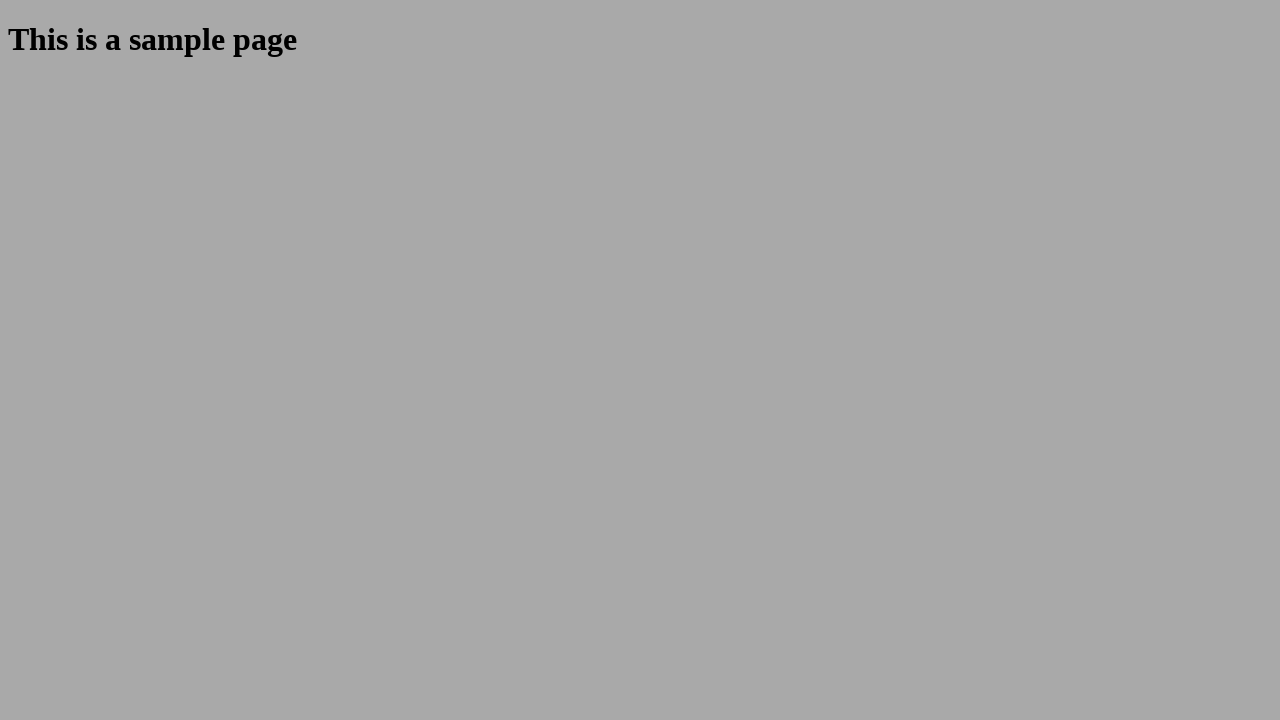

Sample heading element found and visible in new tab
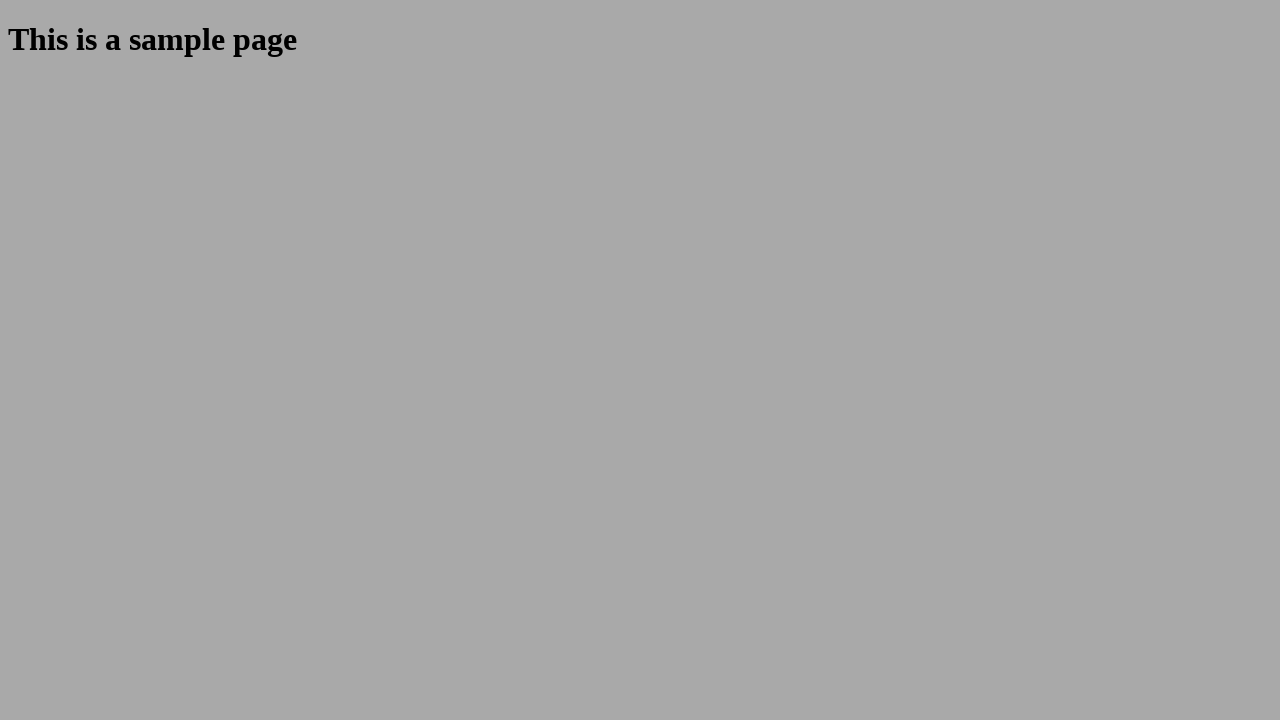

Closed the new browser tab
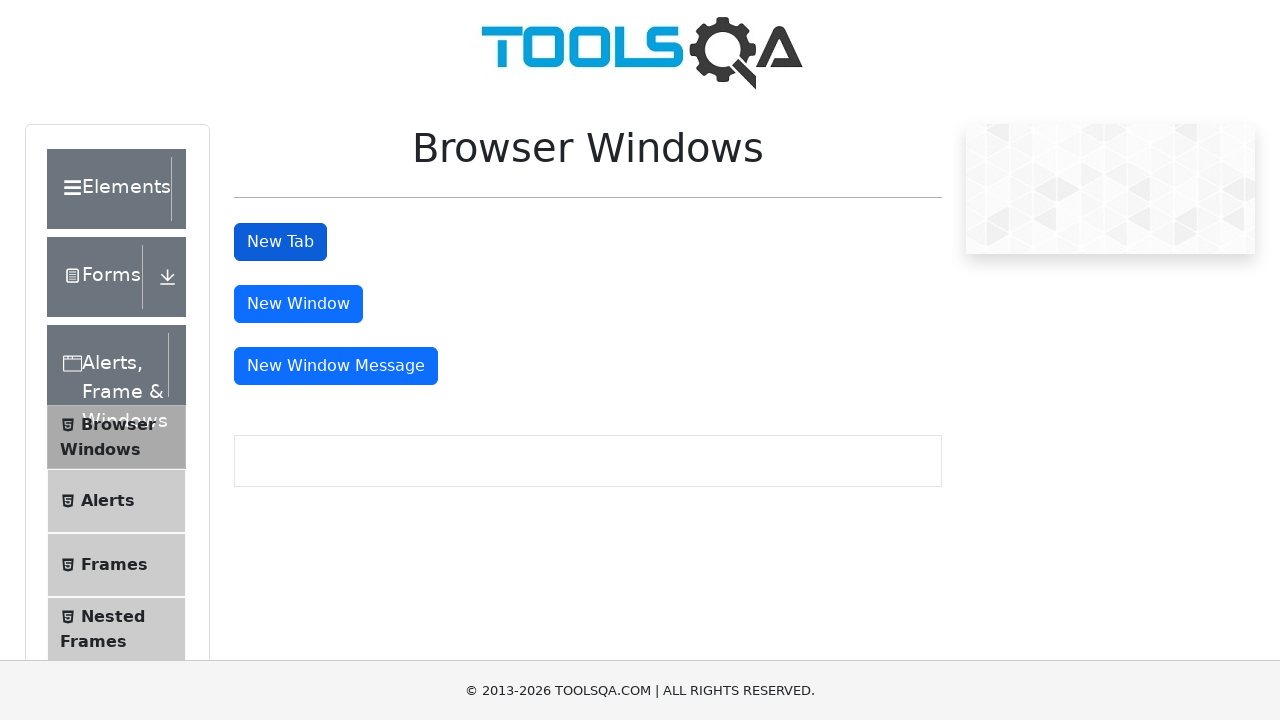

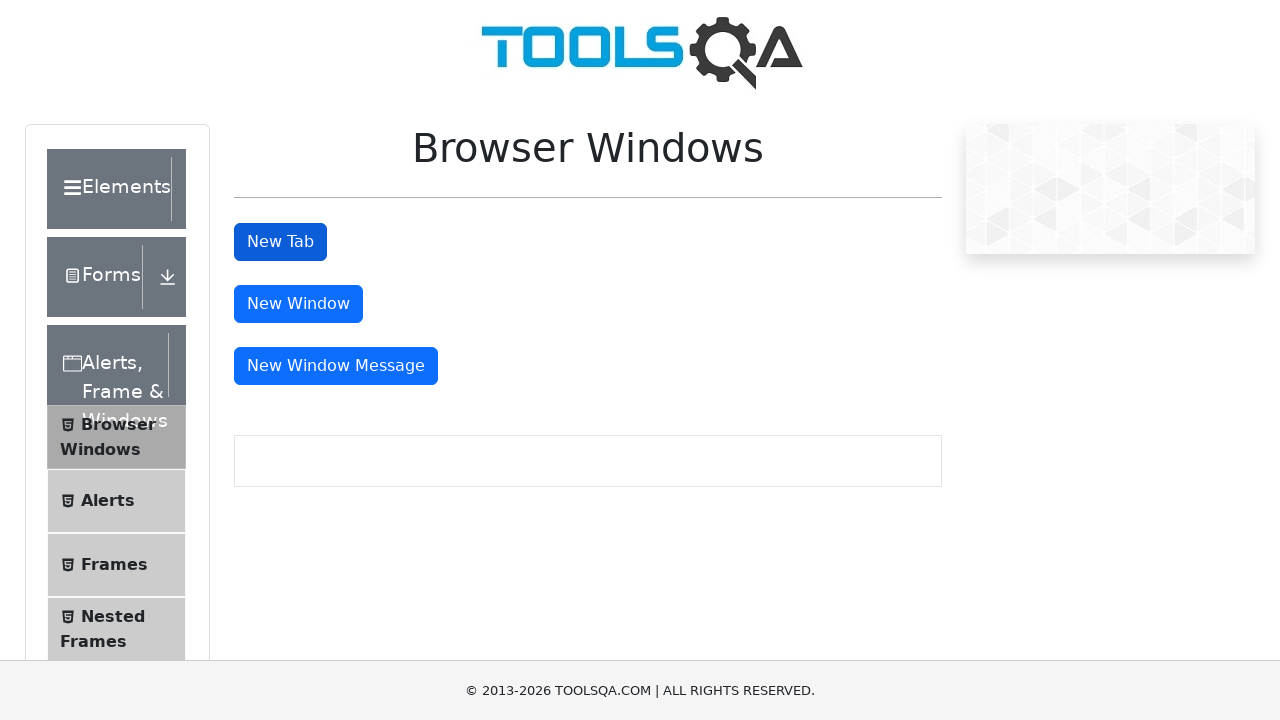